Tests window handling functionality by clicking a button to open a new window and switching between parent and child windows

Starting URL: https://www.hyrtutorials.com/p/window-handles-practice.html

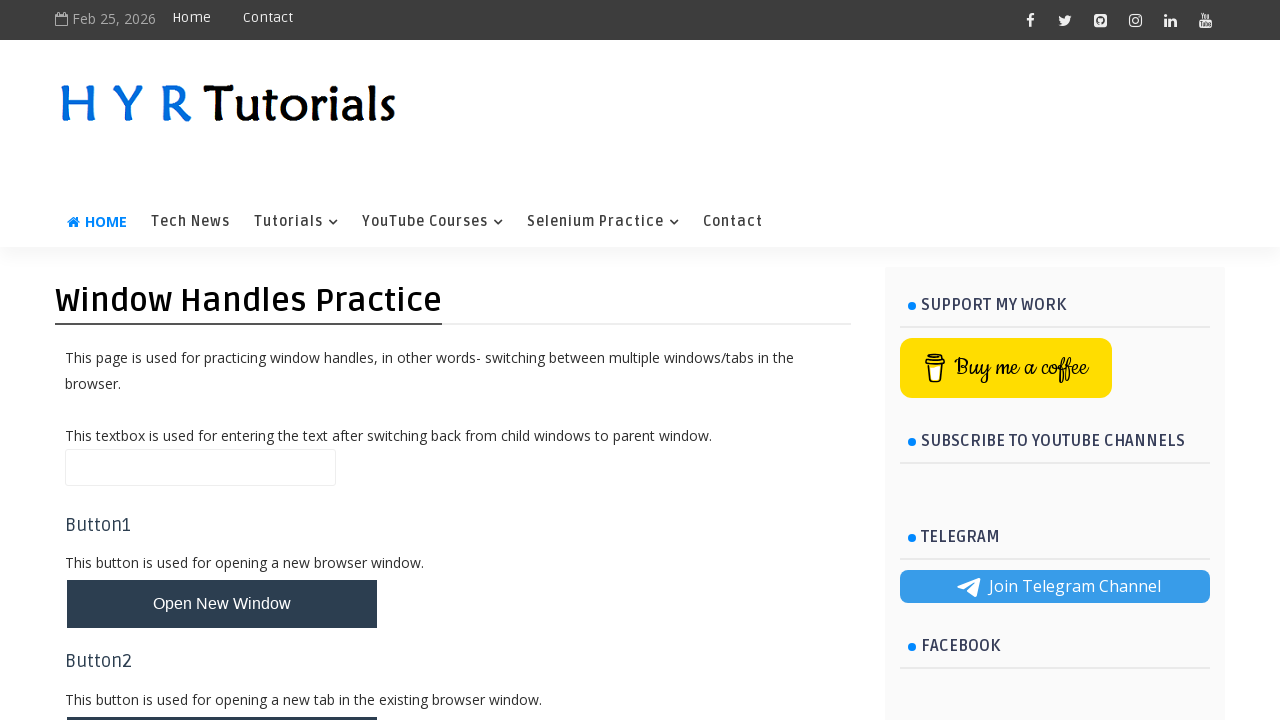

Clicked button to open new window at (222, 604) on #newWindowBtn
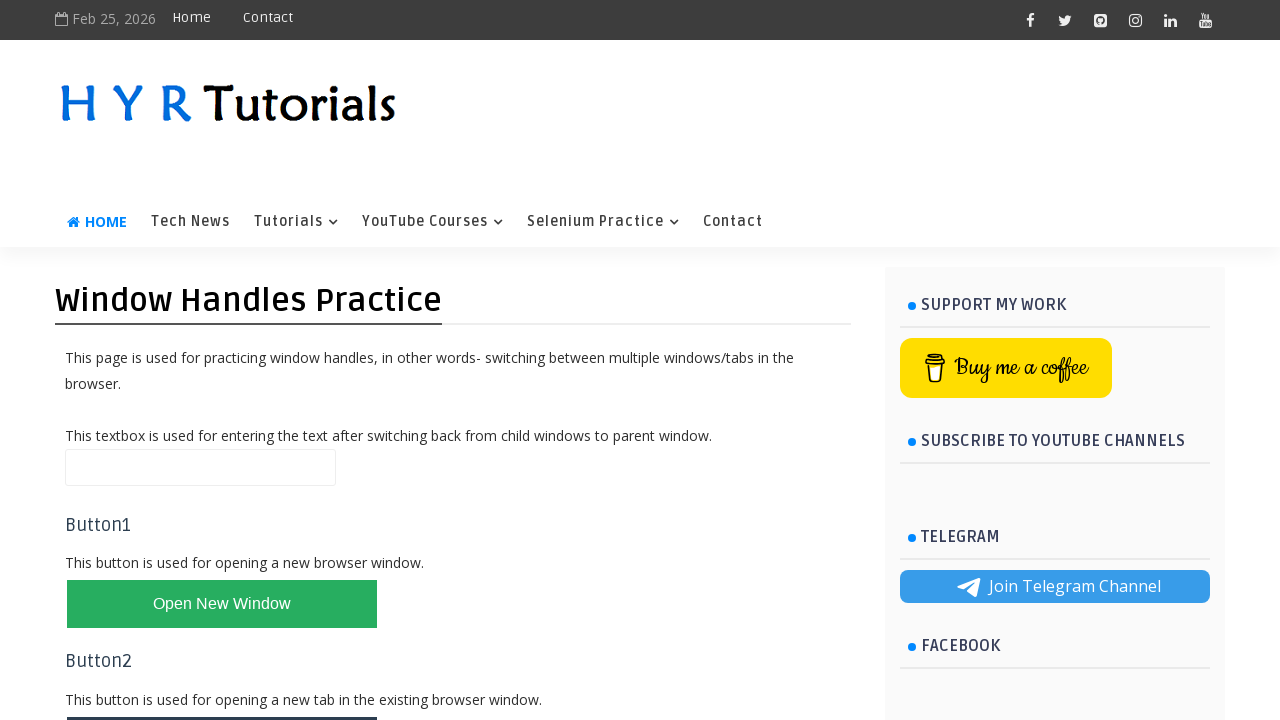

Waited for new window to open
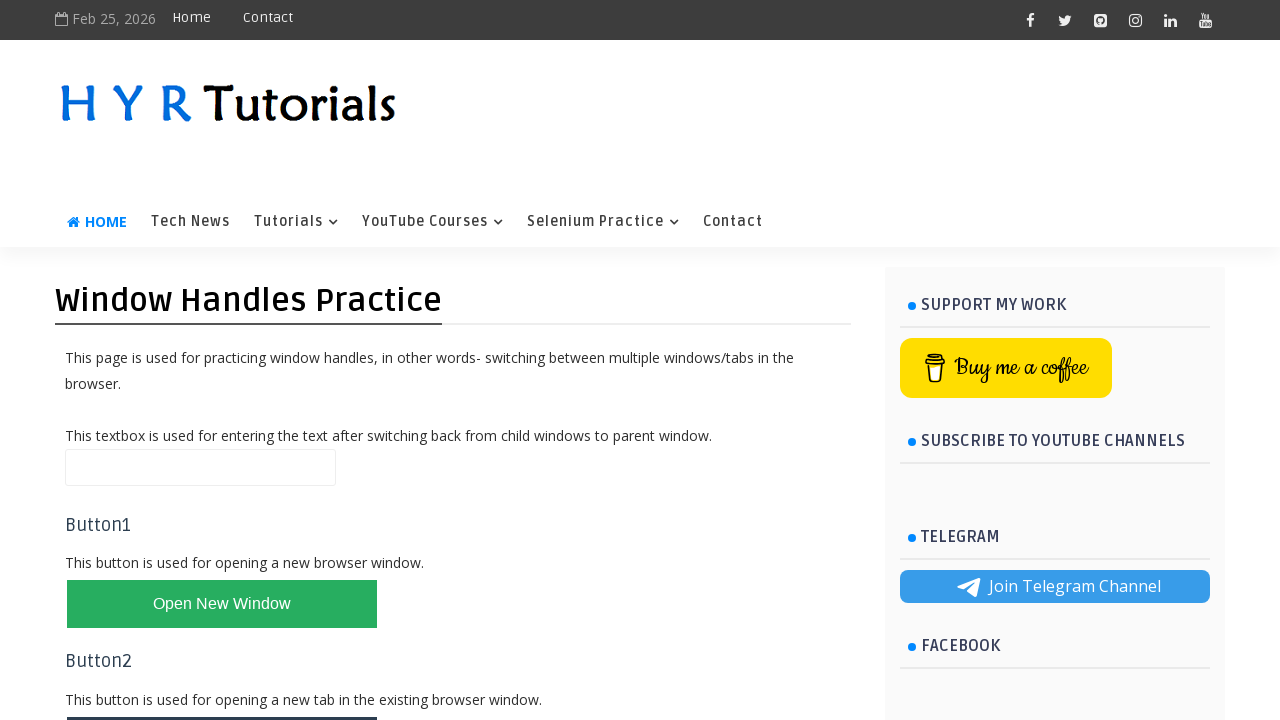

Retrieved all open pages/tabs from context
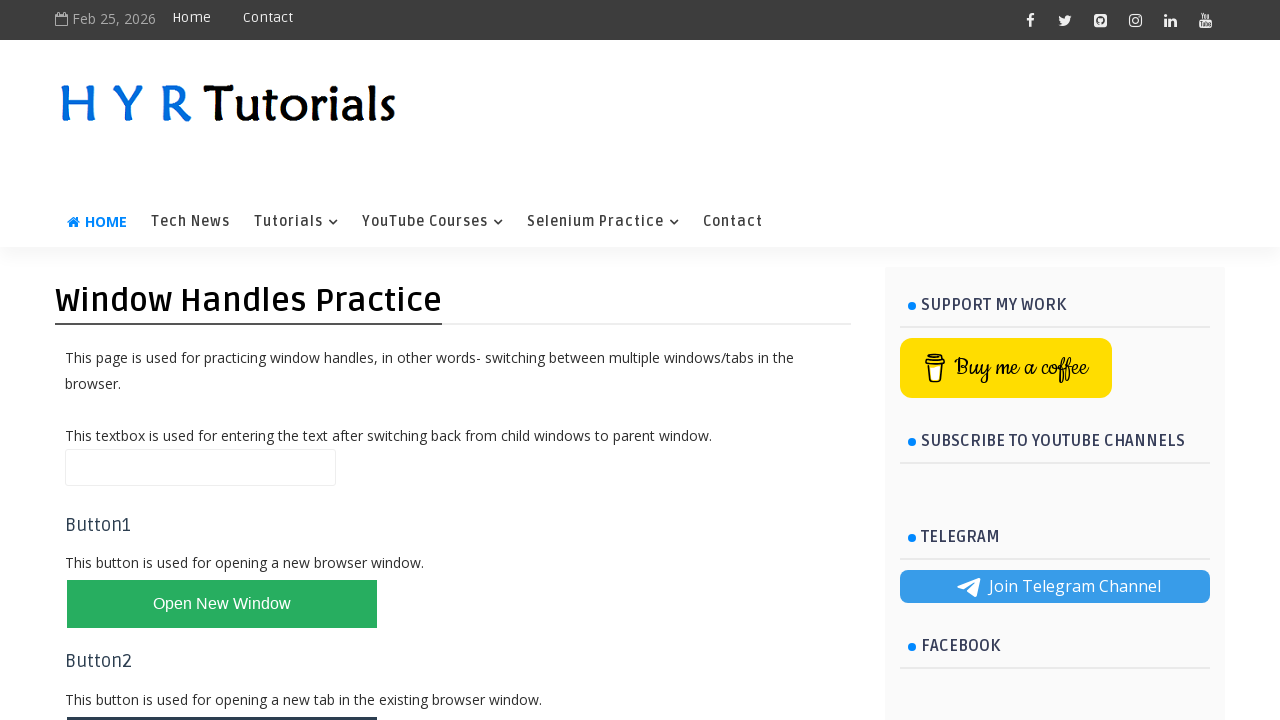

Switched to child window (new page)
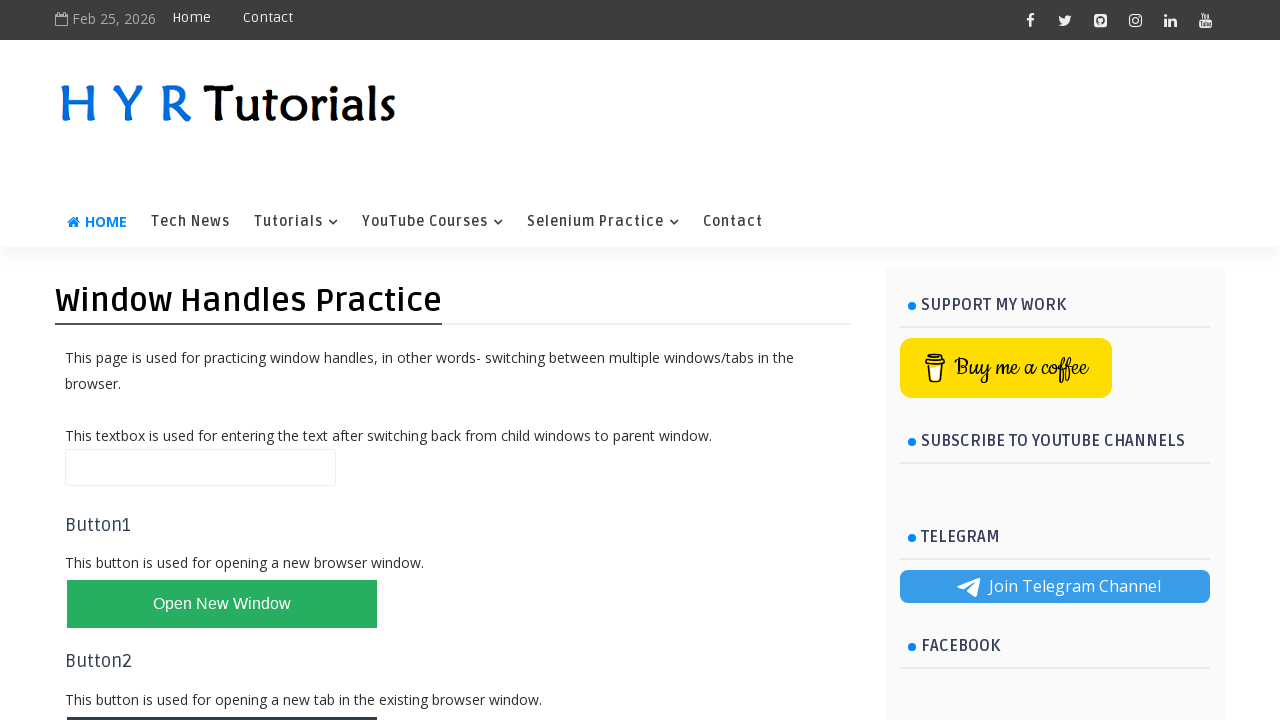

Child window page load state completed
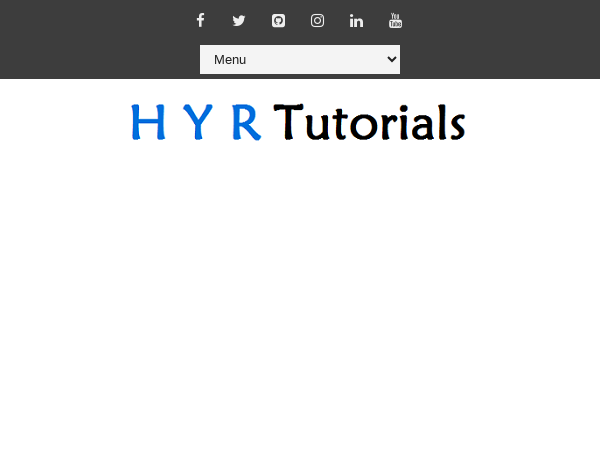

Retrieved child window title: Basic Controls - H Y R Tutorials
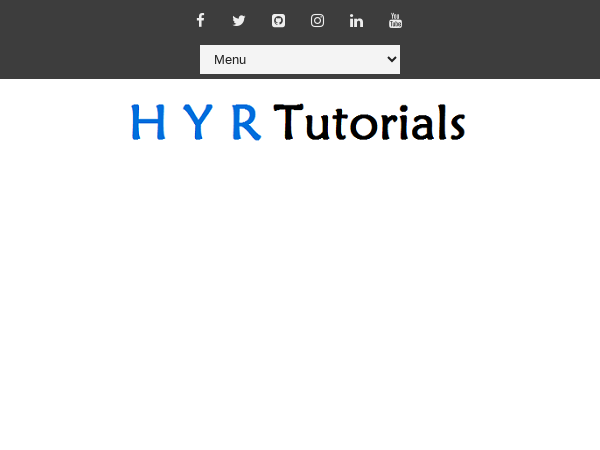

Retrieved child window URL: https://www.hyrtutorials.com/p/basic-controls.html
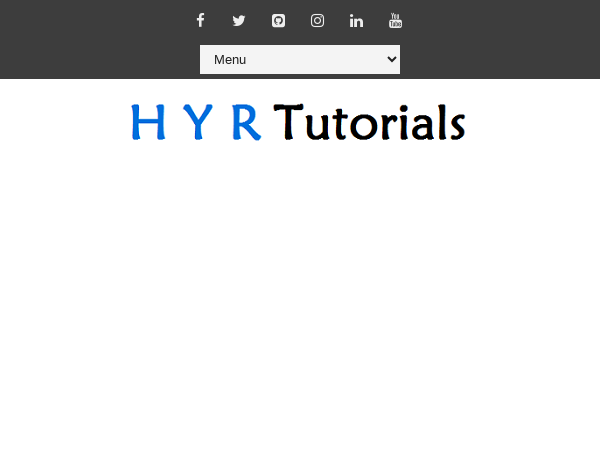

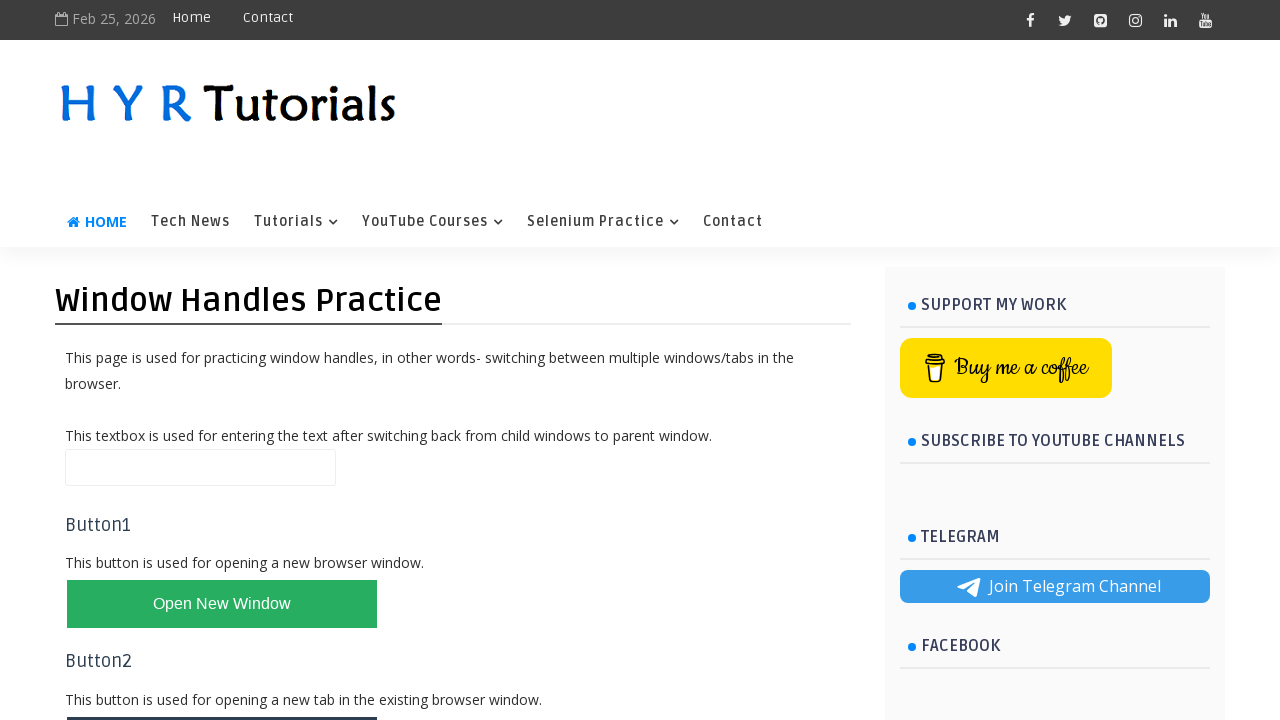